Tests JavaScript alert handling by clicking a button to trigger an alert, accepting it, reading a value from the page, calculating a result using a mathematical formula, filling an input field with that result, and submitting.

Starting URL: http://suninjuly.github.io/alert_accept.html

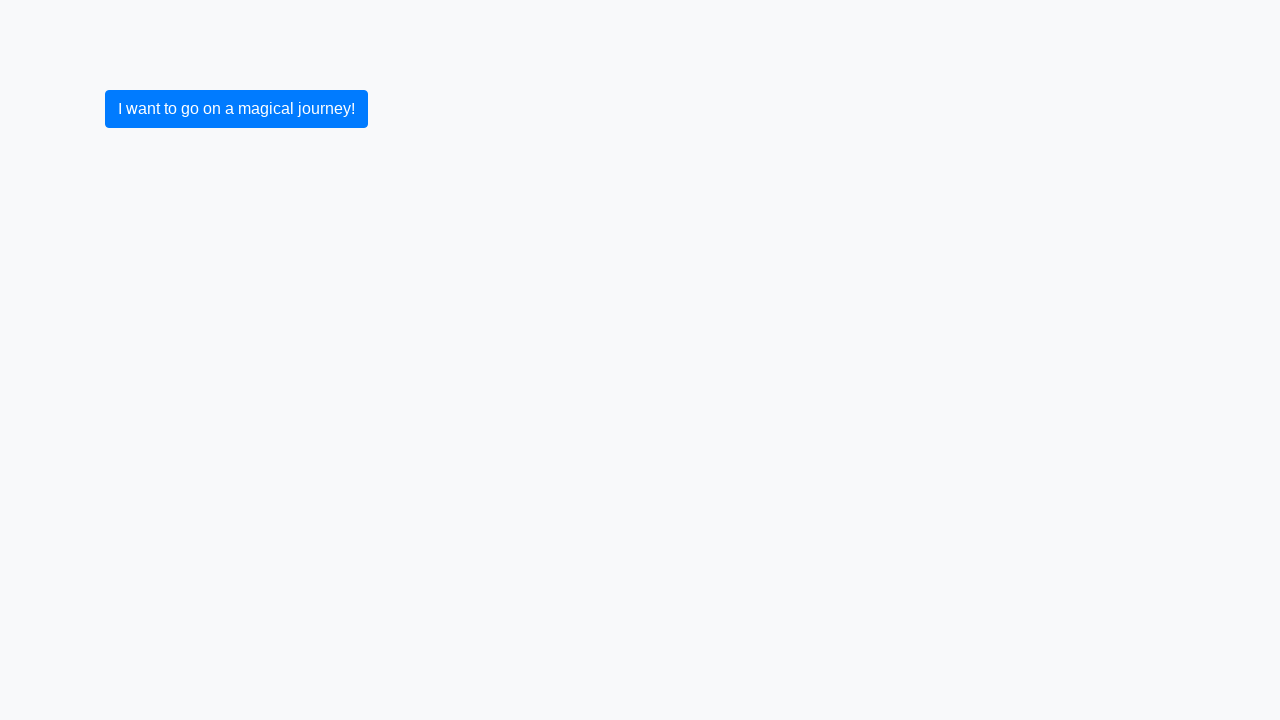

Clicked button to trigger alert at (236, 109) on button
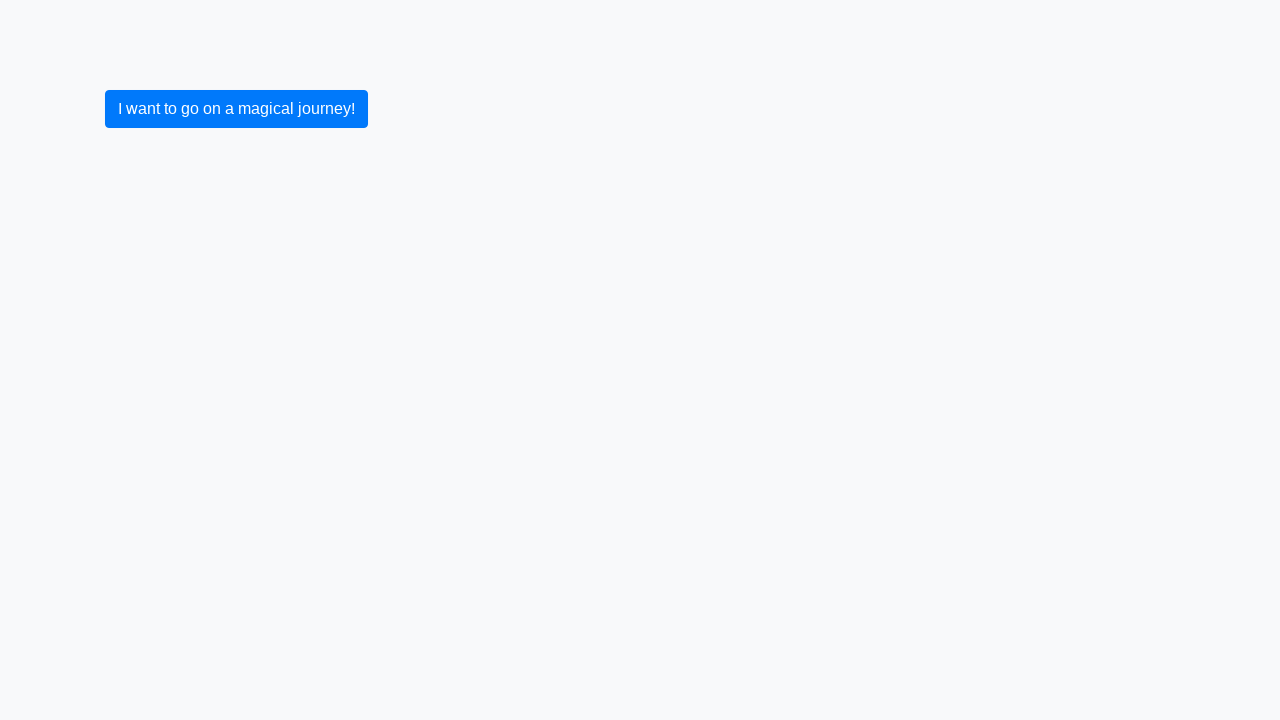

Set up dialog handler to accept dialogs
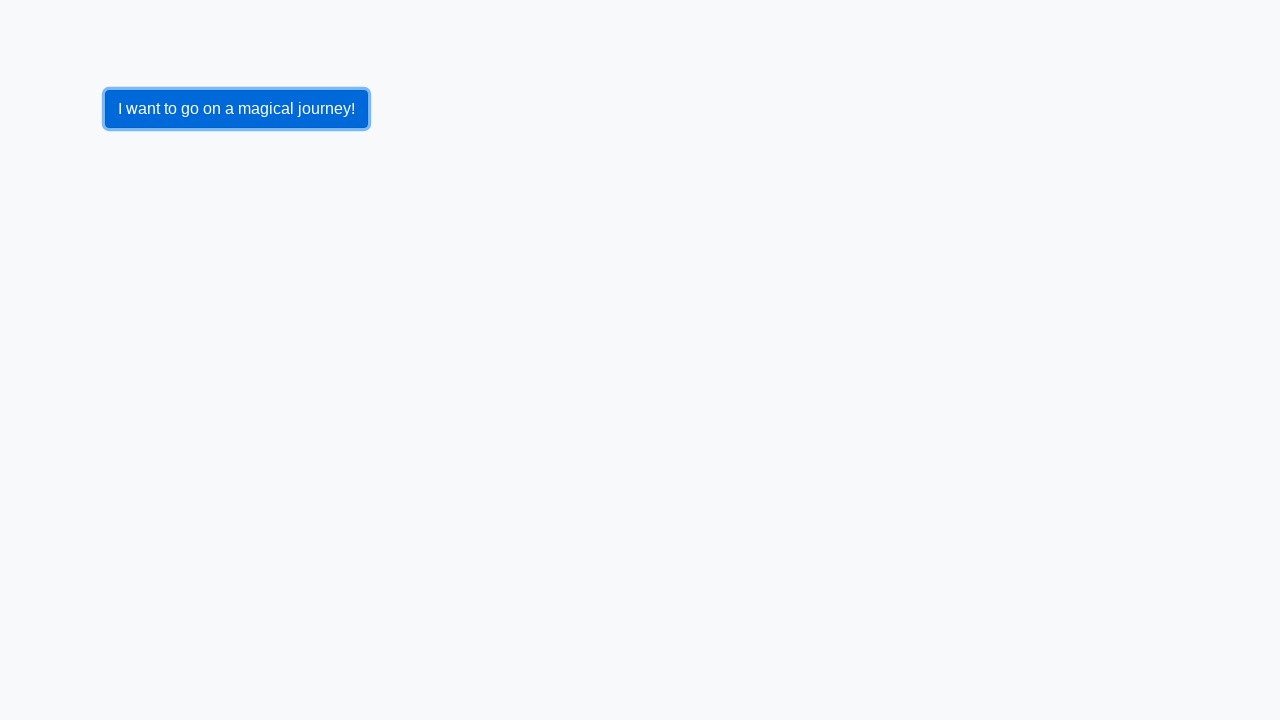

Waited for dialog handling
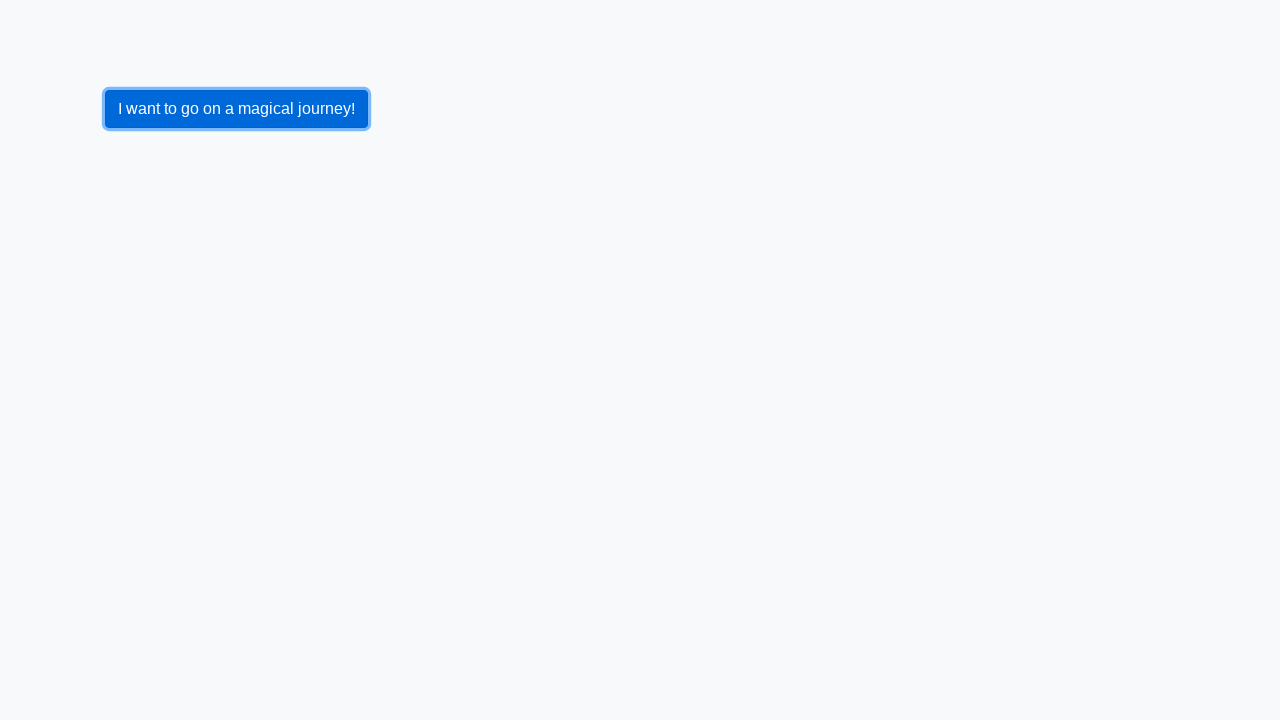

Navigated to alert_accept.html
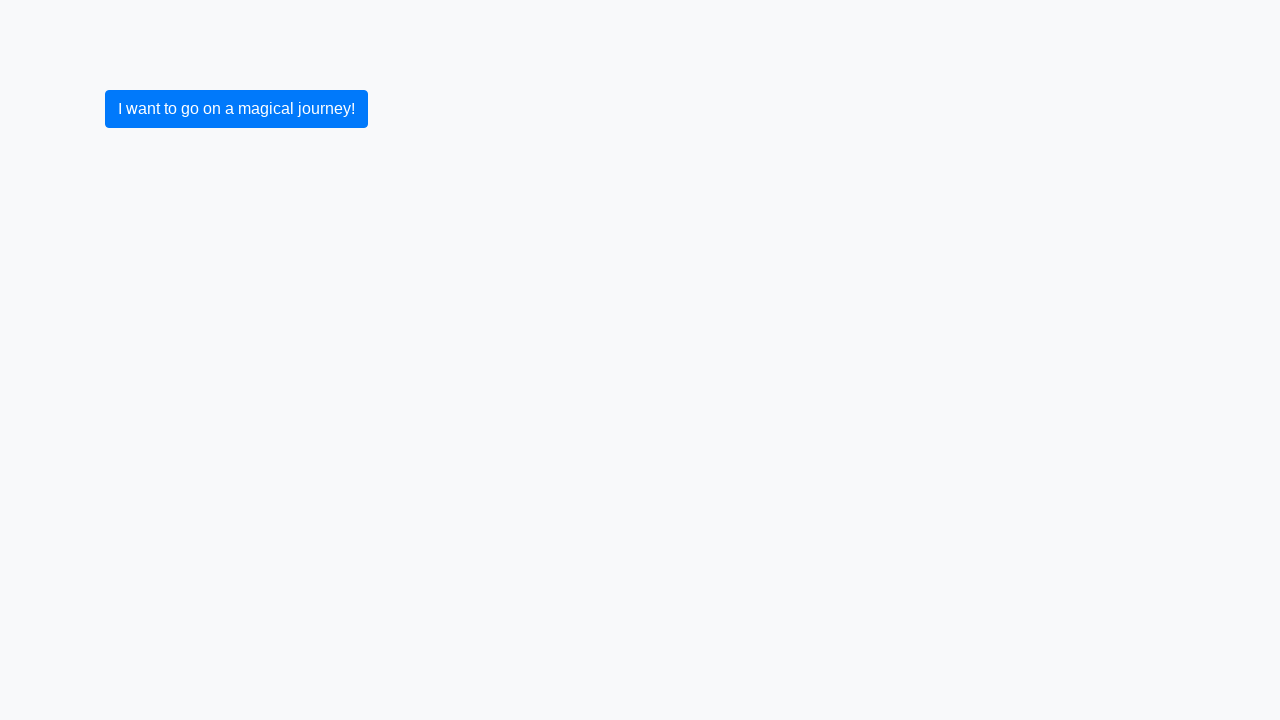

Set up one-time dialog handler to accept alert
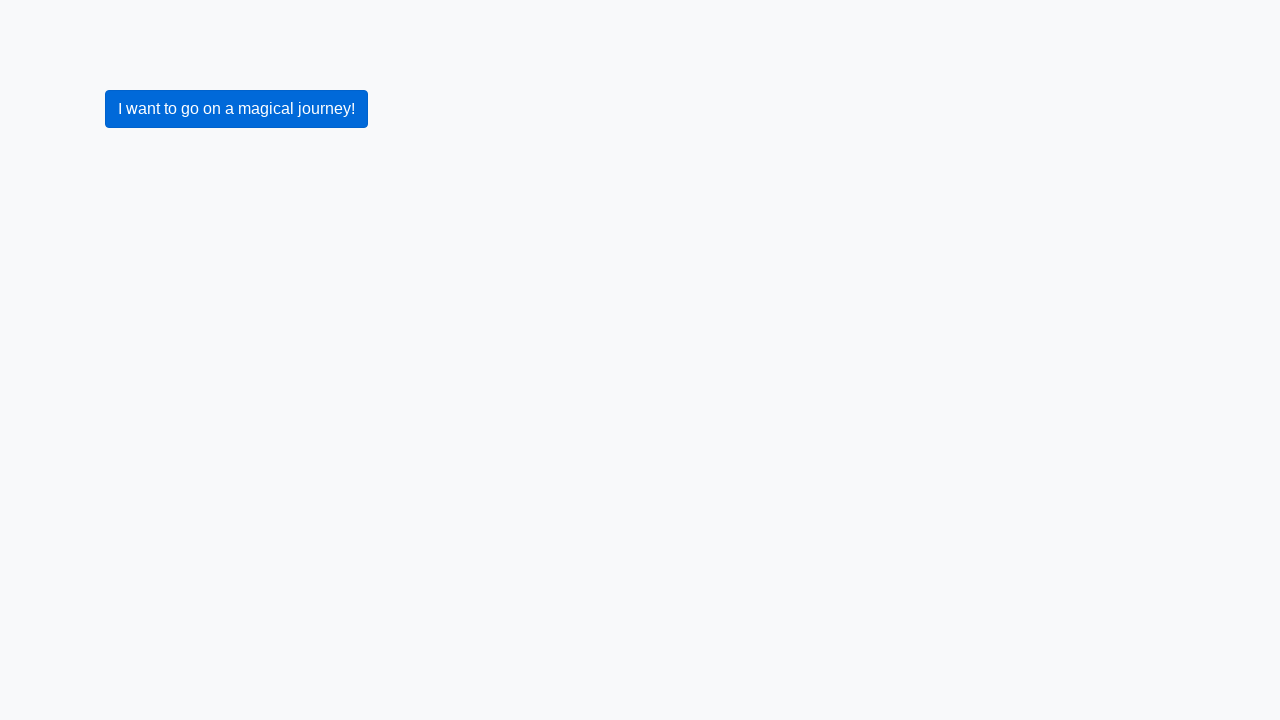

Clicked button to trigger alert at (236, 109) on button
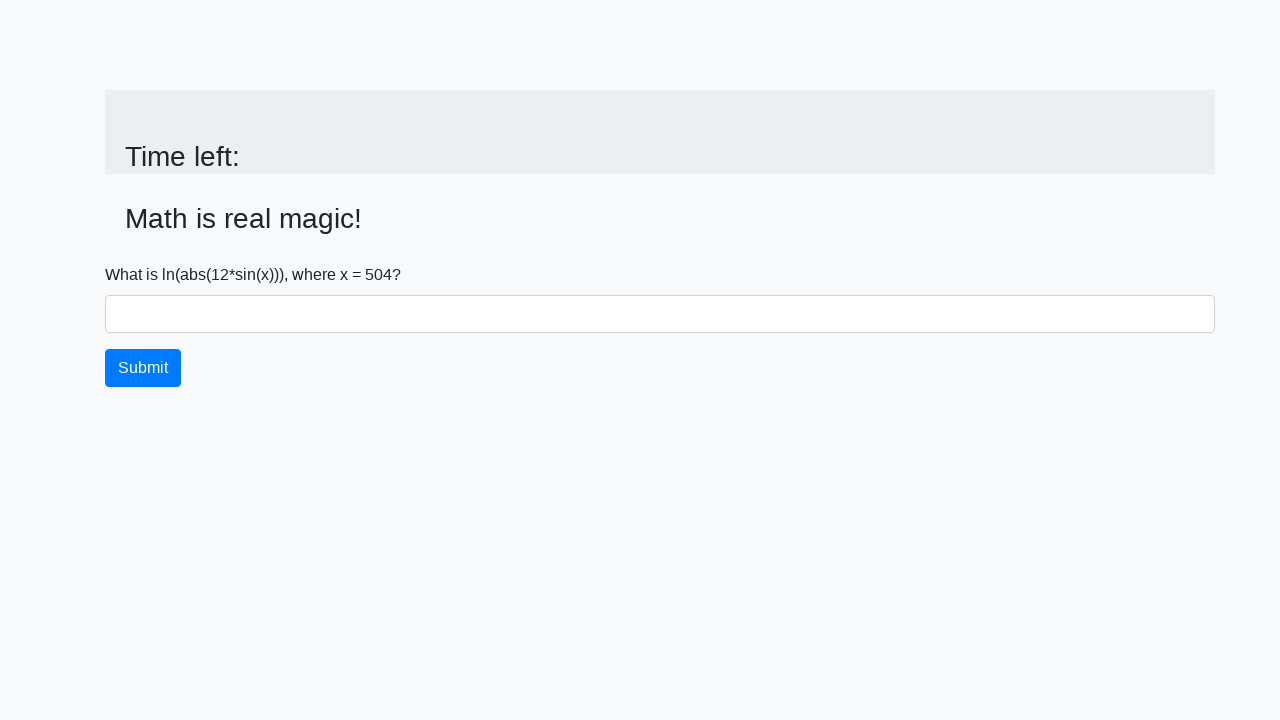

Alert was accepted and page updated with input_value element
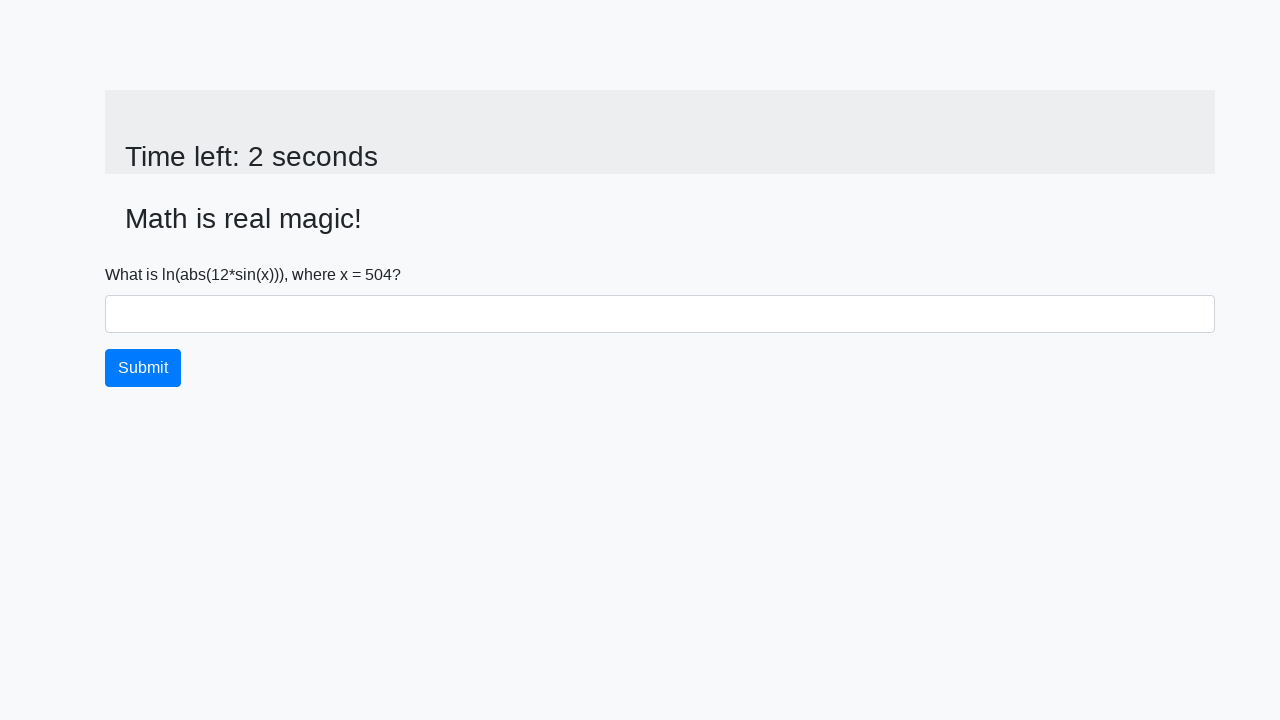

Retrieved value from page: 504
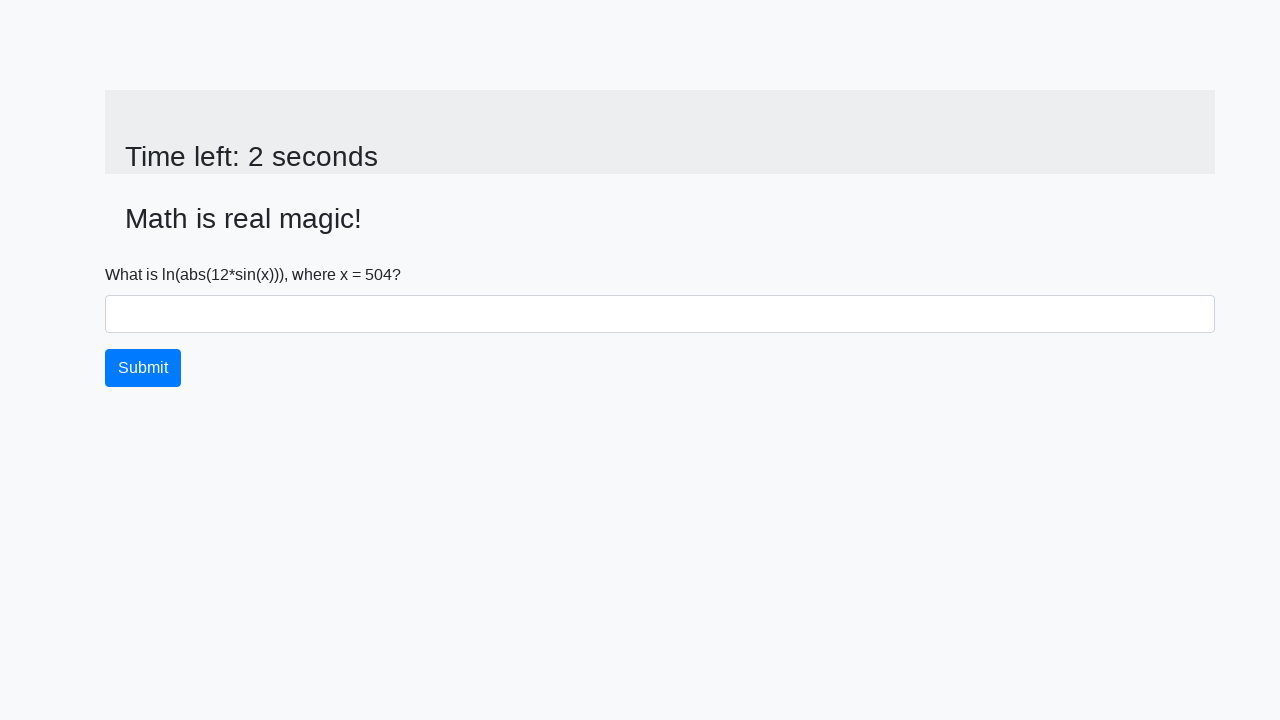

Calculated result using formula: 2.4592353354076186
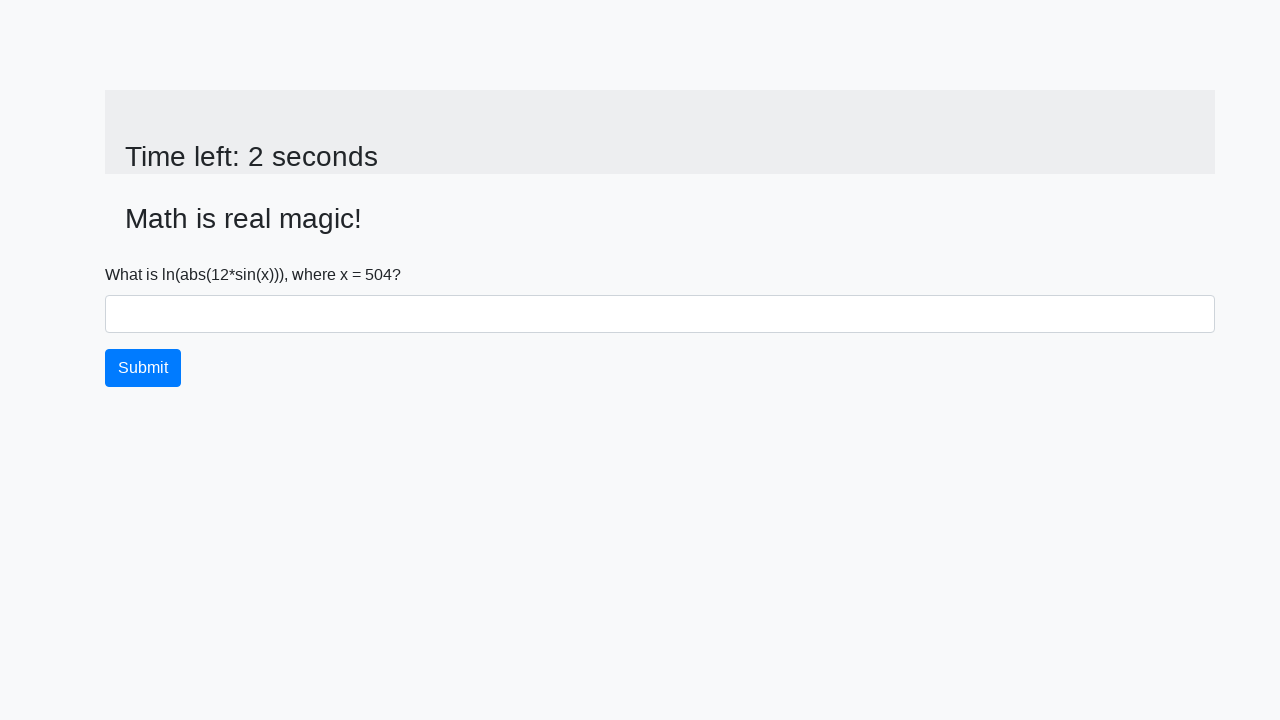

Filled input field with calculated value: 2.4592353354076186 on input
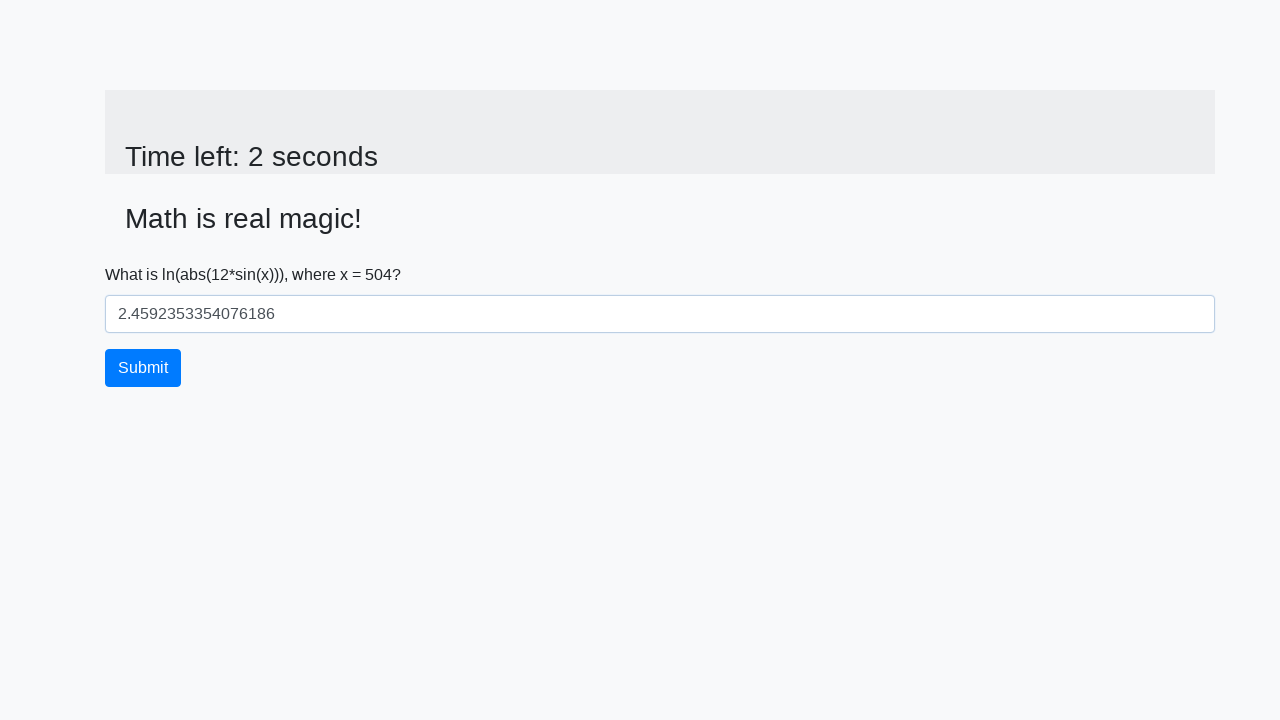

Clicked submit button to submit form at (143, 368) on button
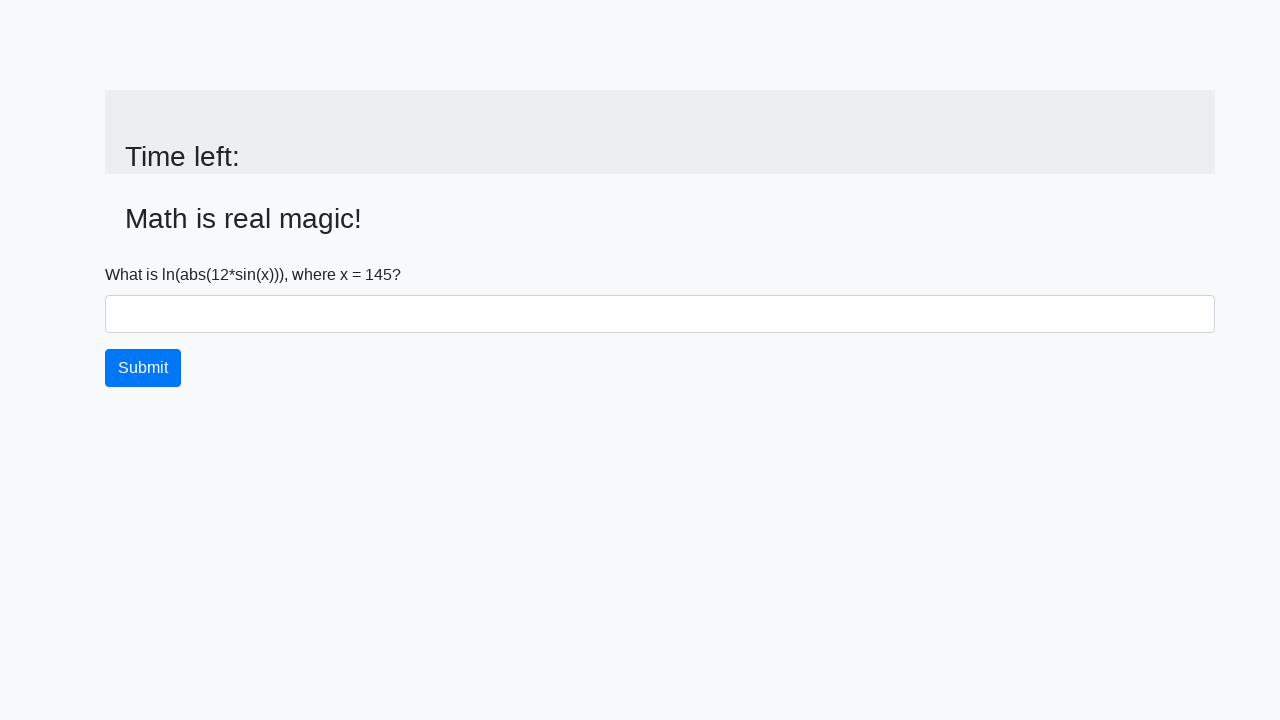

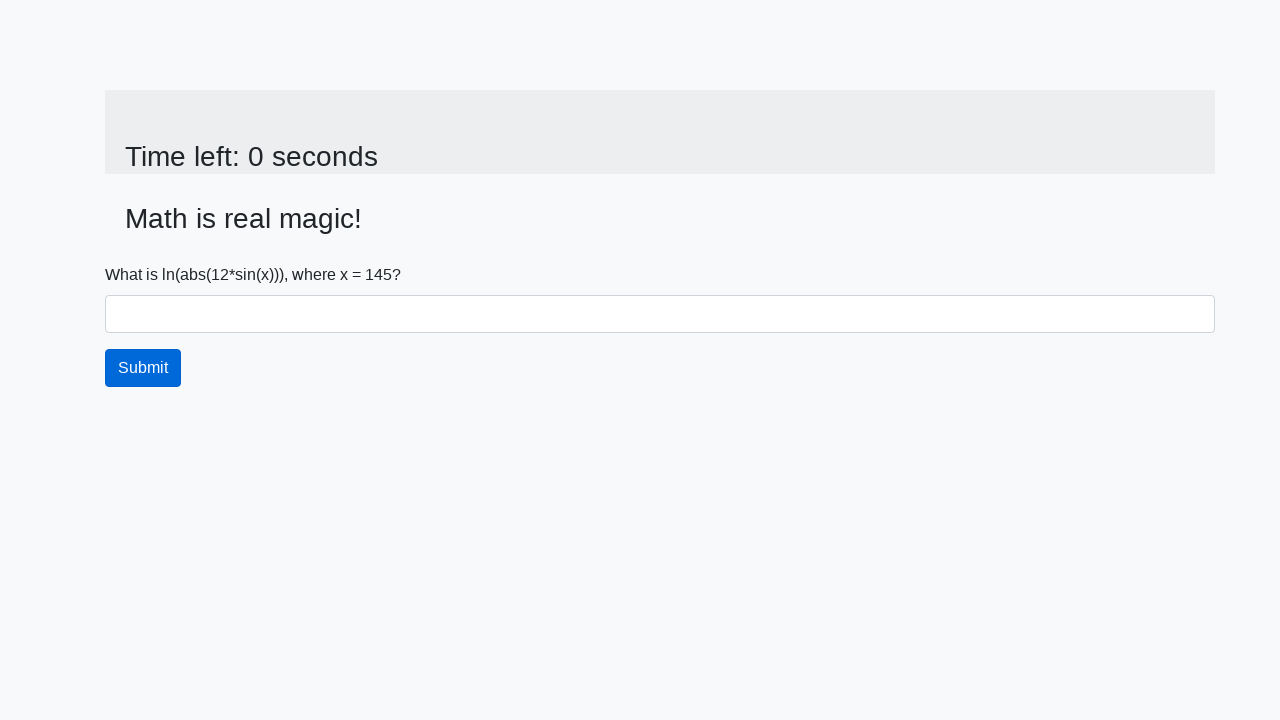